Navigates to Selenium website, right-clicks on "Getting Started" heading, navigates through context menu using keyboard, and opens link in new tab

Starting URL: https://www.selenium.dev/

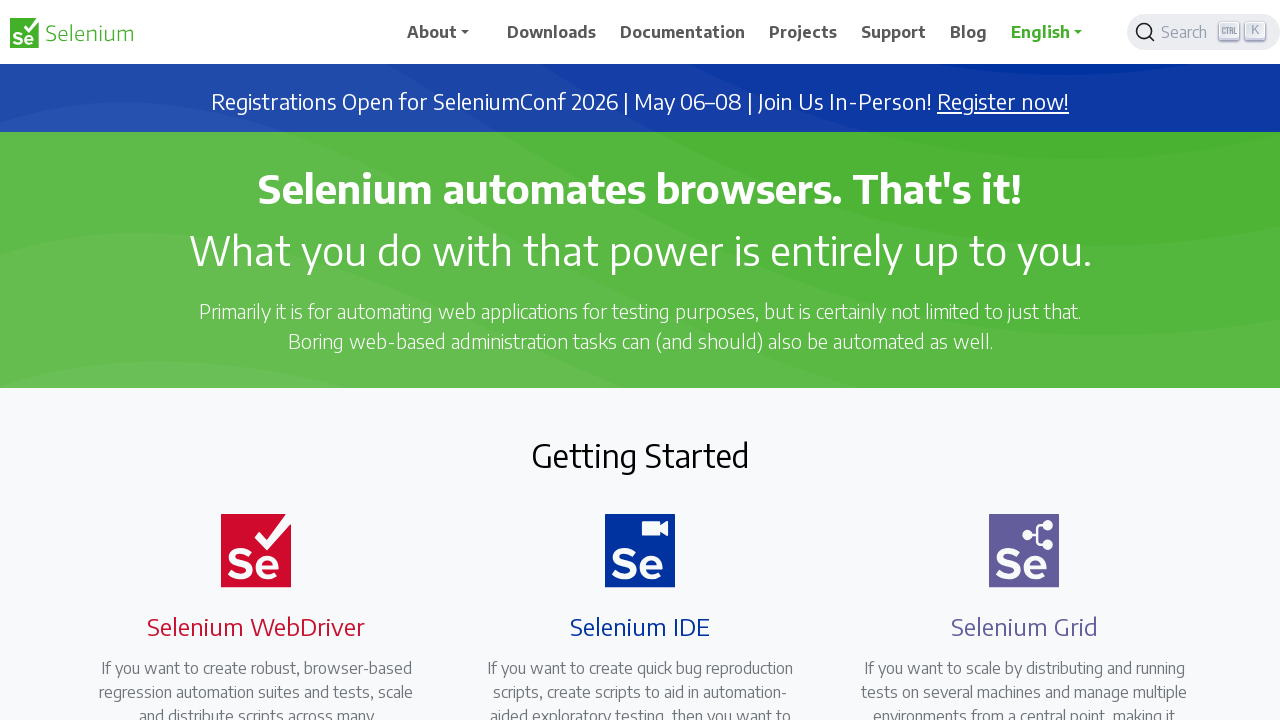

Located the 'Getting Started' heading element
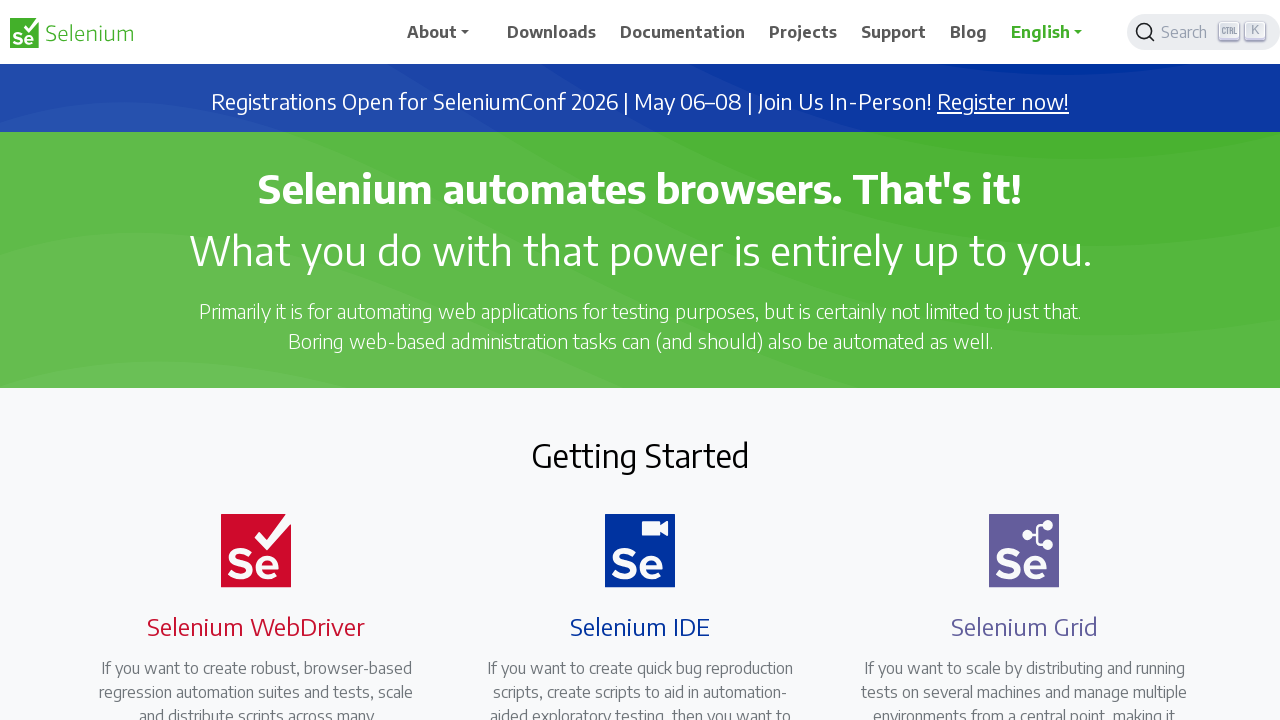

Right-clicked on 'Getting Started' heading to open context menu at (640, 455) on xpath=//h2[text()='Getting Started']
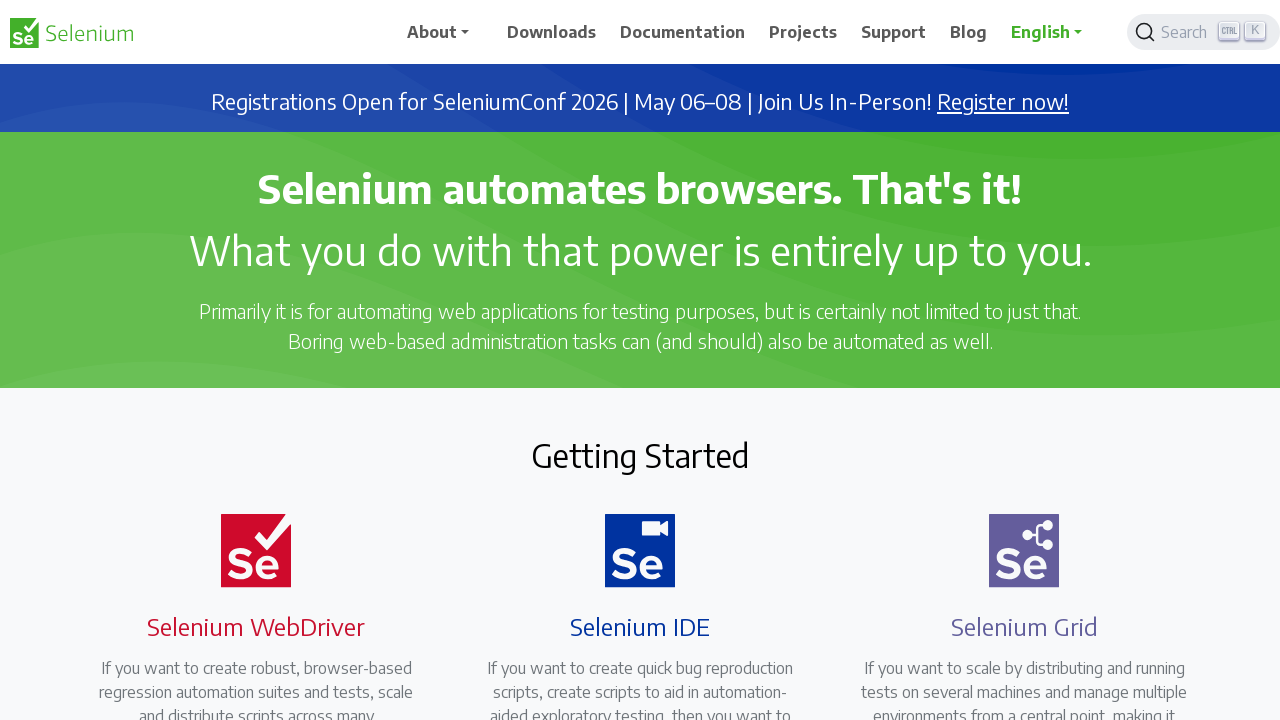

Pressed PageDown to navigate context menu (iteration 1/10)
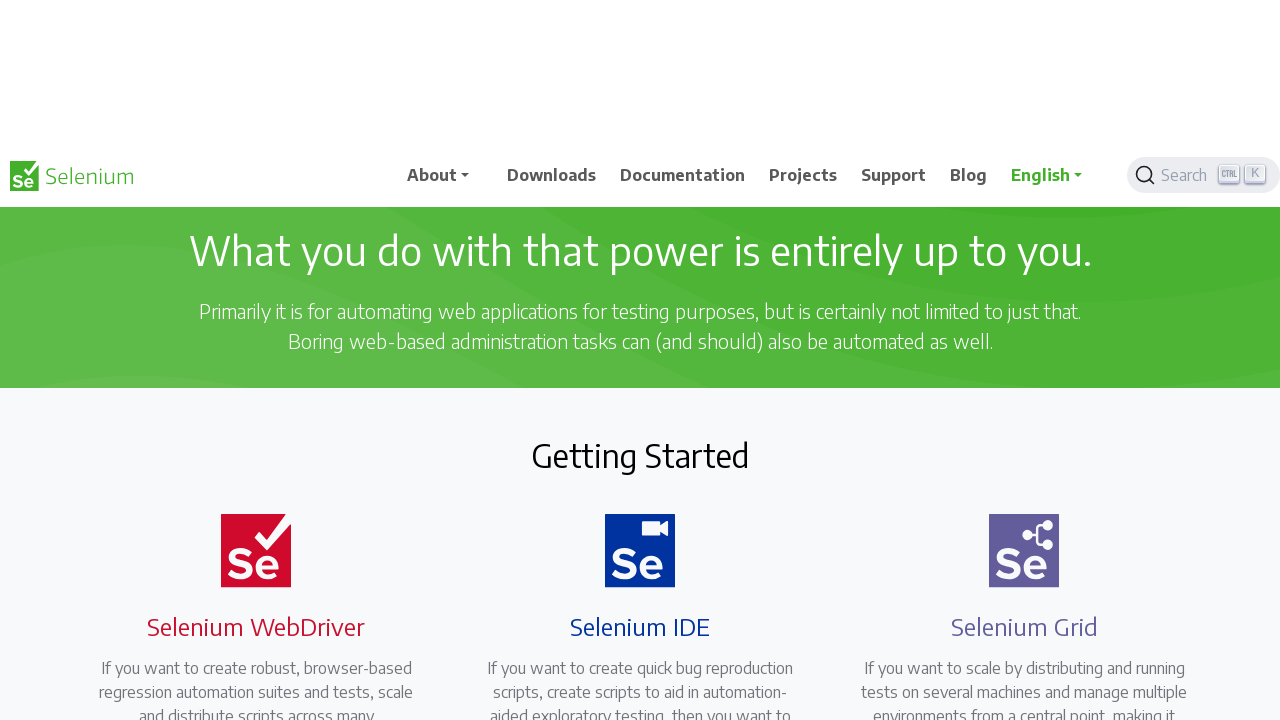

Pressed PageDown to navigate context menu (iteration 2/10)
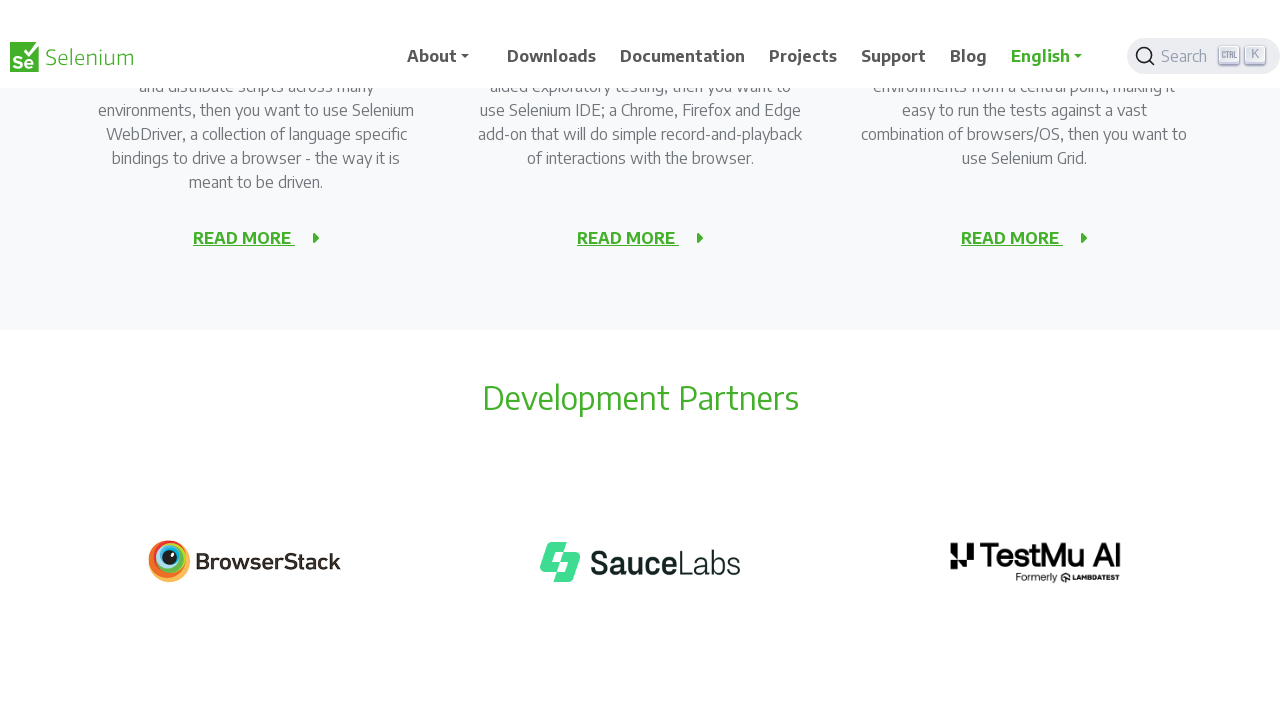

Pressed PageDown to navigate context menu (iteration 3/10)
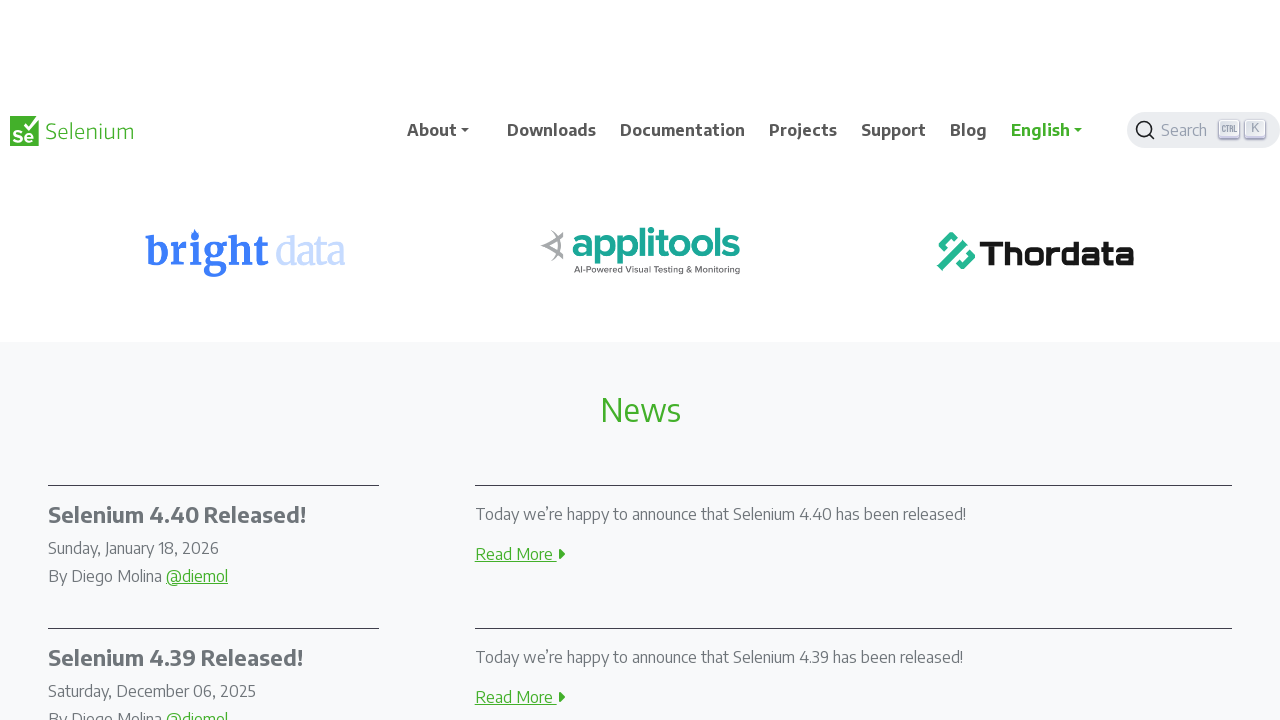

Pressed PageDown to navigate context menu (iteration 4/10)
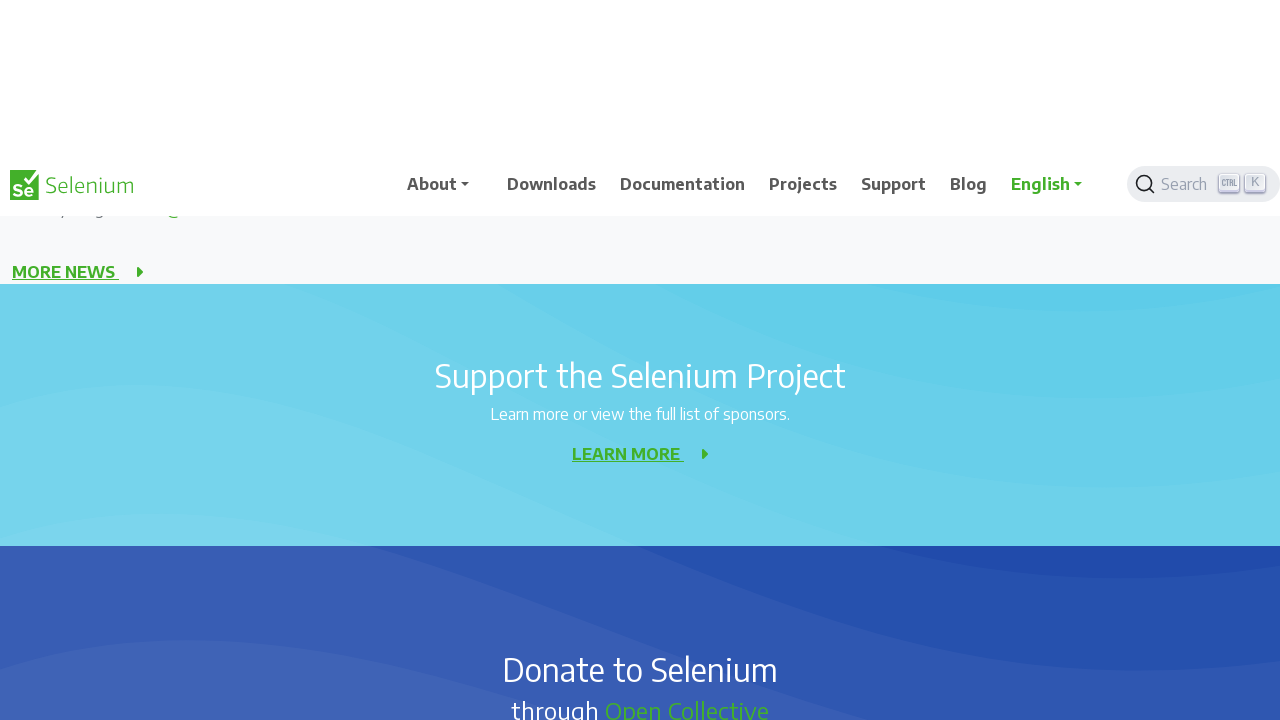

Pressed PageDown to navigate context menu (iteration 5/10)
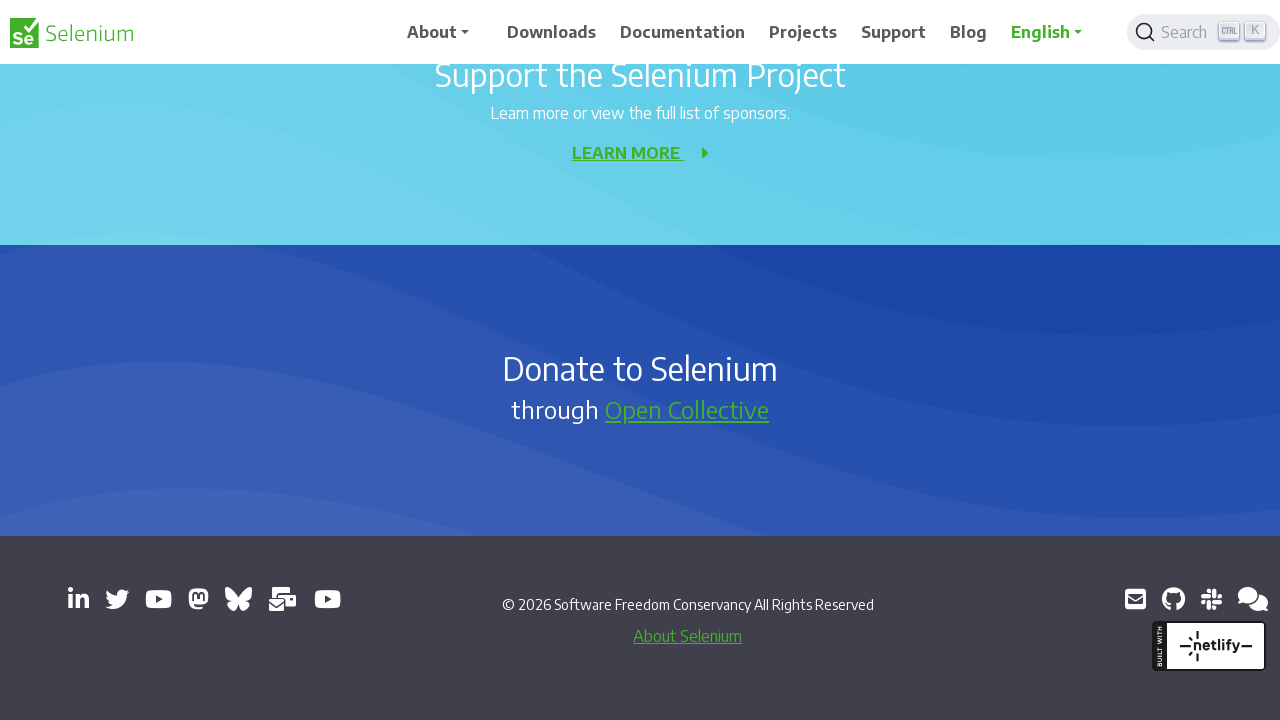

Pressed PageDown to navigate context menu (iteration 6/10)
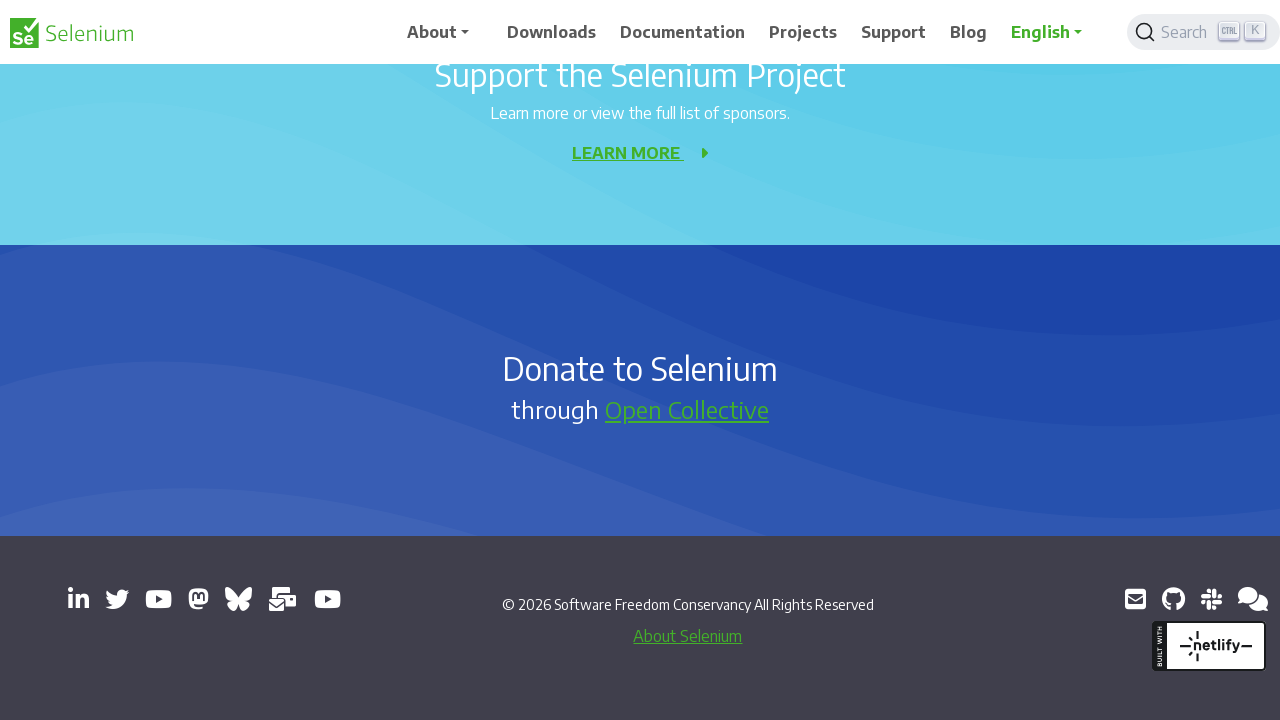

Pressed PageDown to navigate context menu (iteration 7/10)
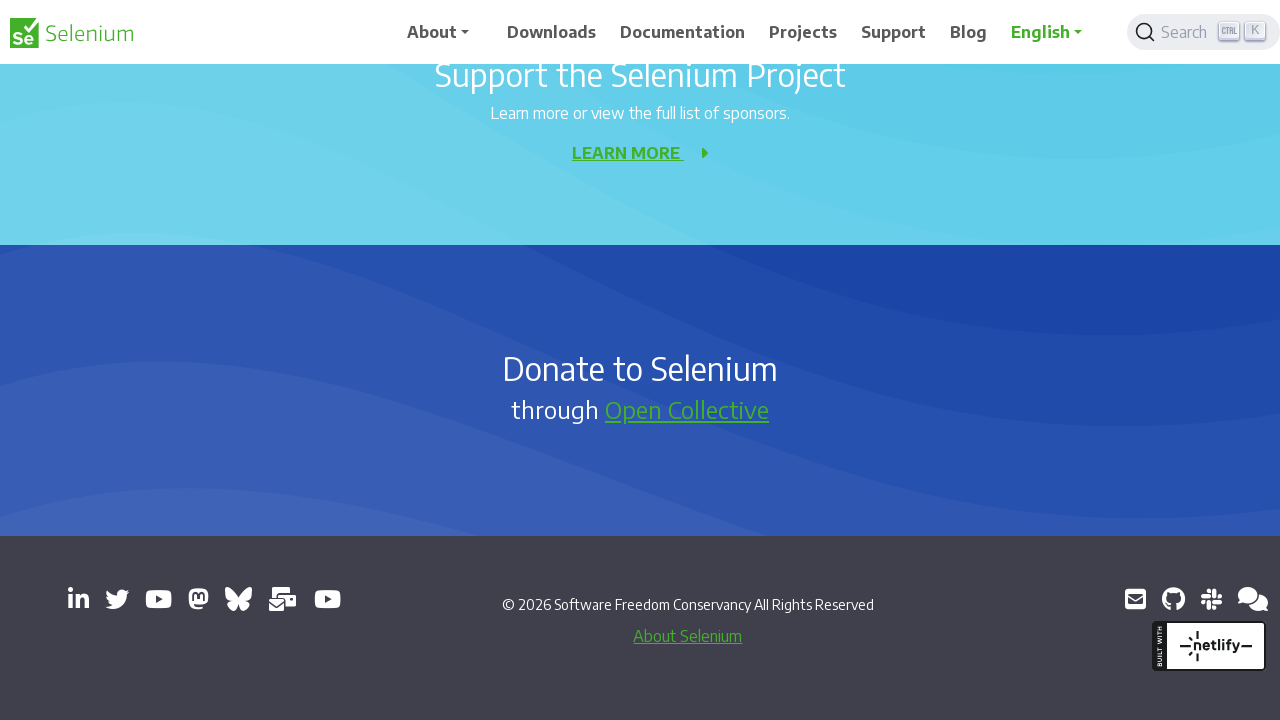

Pressed PageDown to navigate context menu (iteration 8/10)
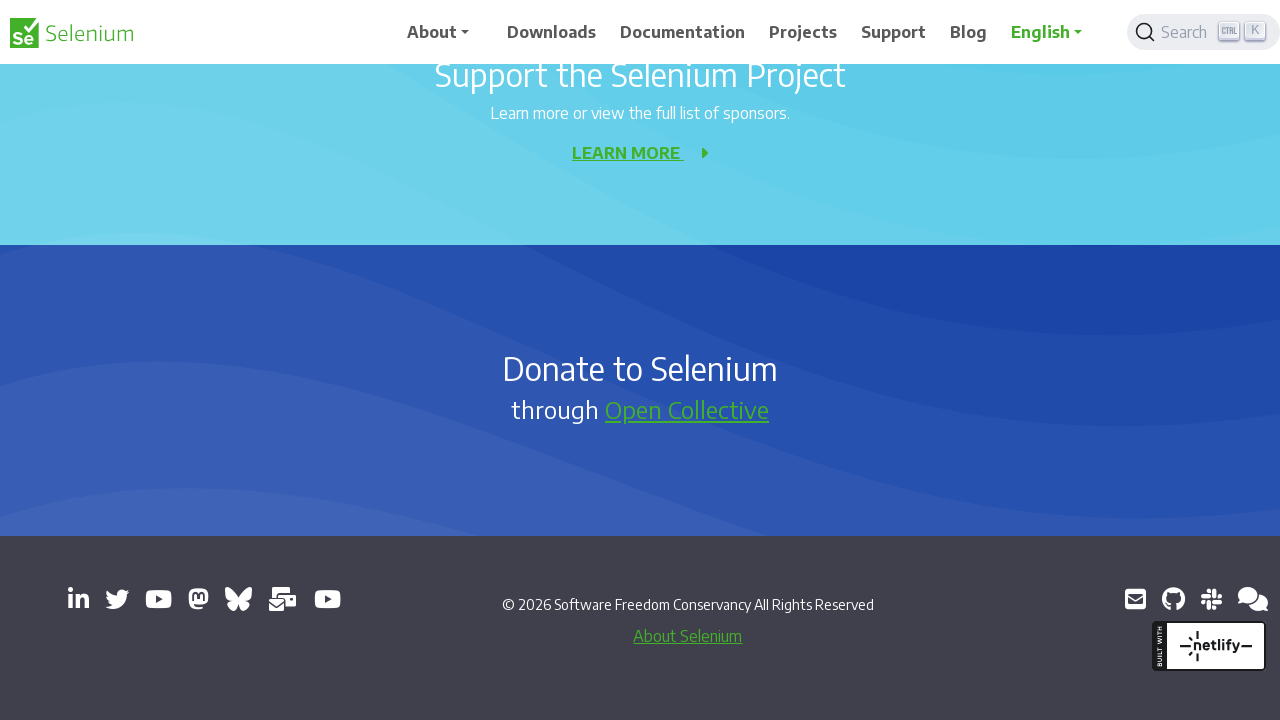

Pressed PageDown to navigate context menu (iteration 9/10)
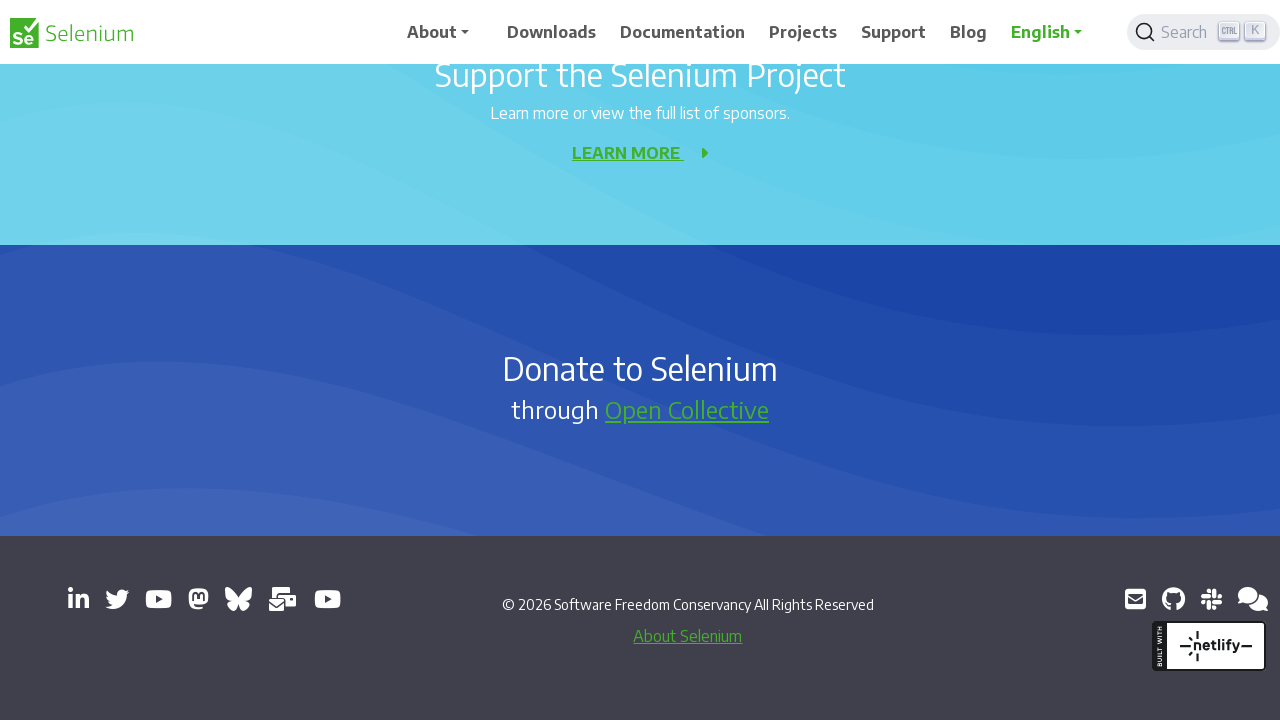

Pressed PageDown to navigate context menu (iteration 10/10)
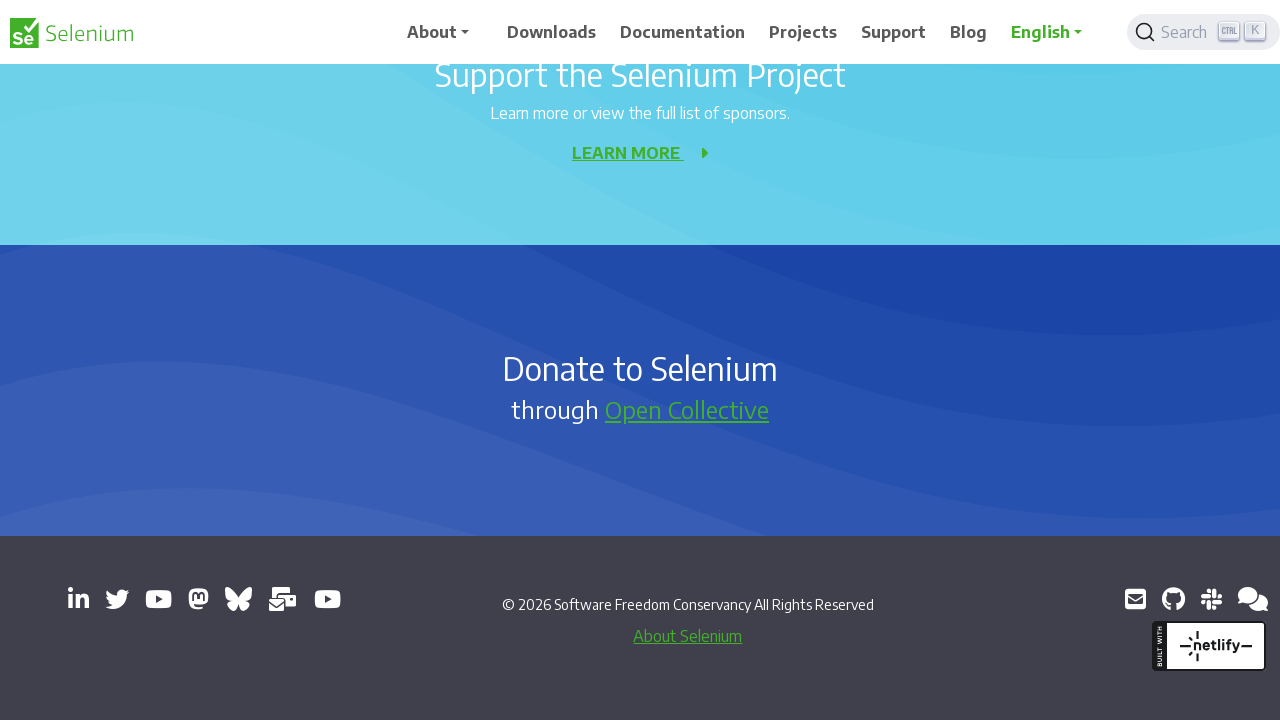

Pressed Enter to open 'Getting Started' link in new tab
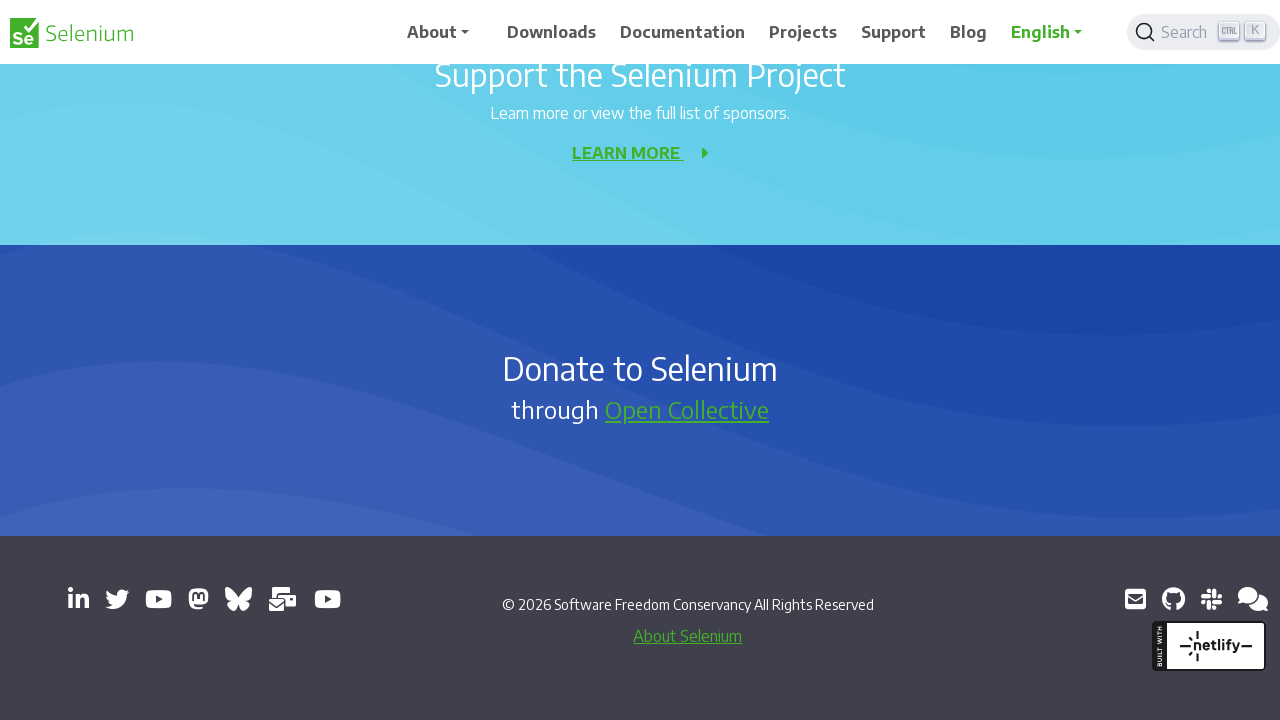

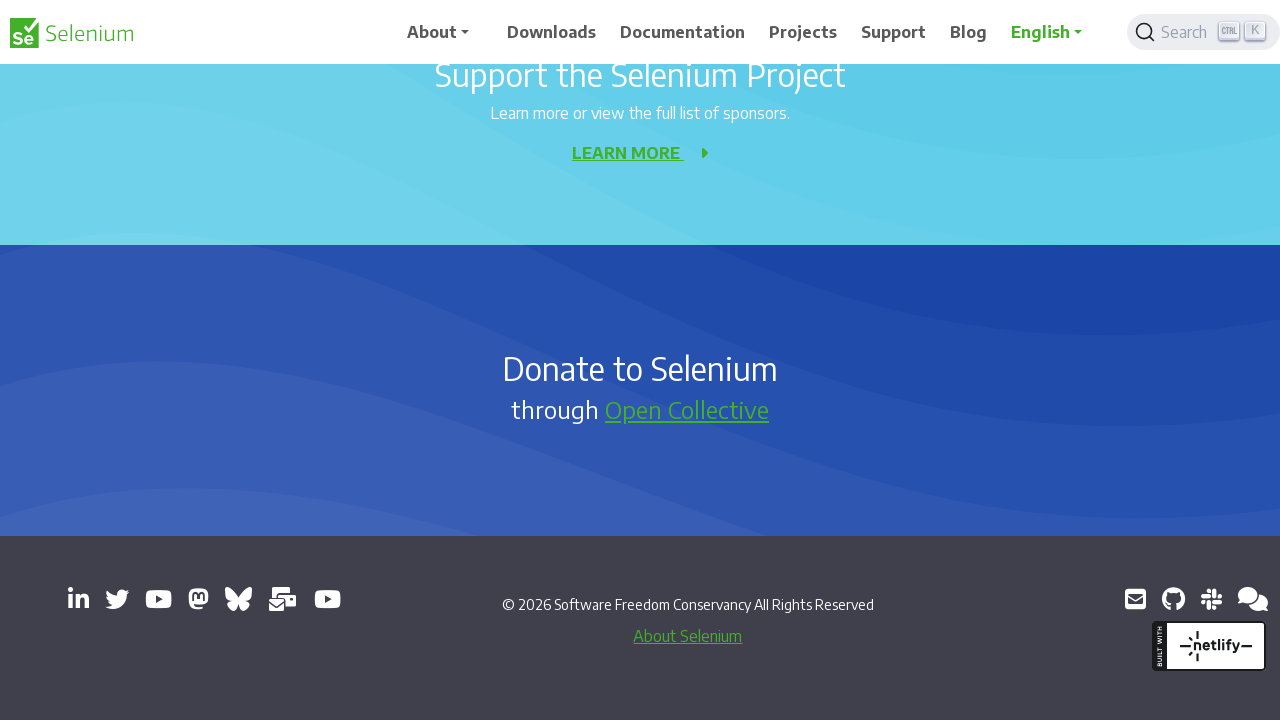